Tests the dark mode toggle functionality by clicking the theme button and verifying the background color changes to dark mode color

Starting URL: https://letminjae.tistory.com/

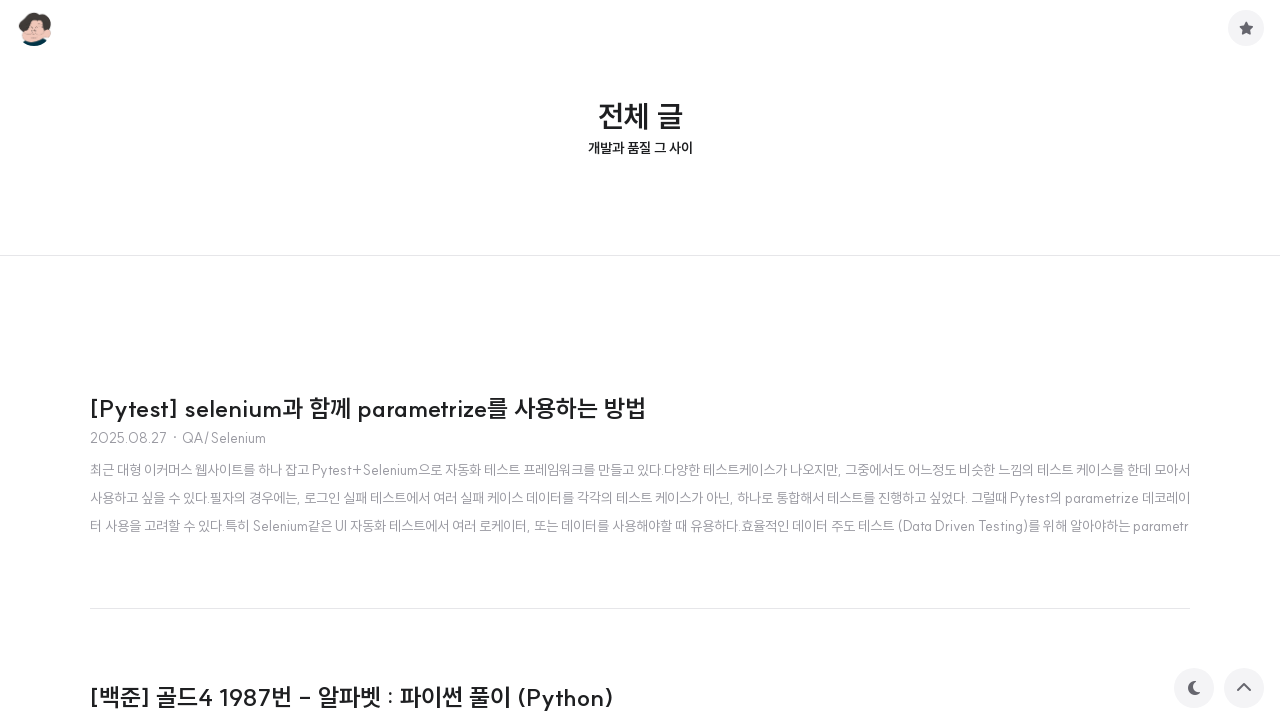

Navigated to blog homepage
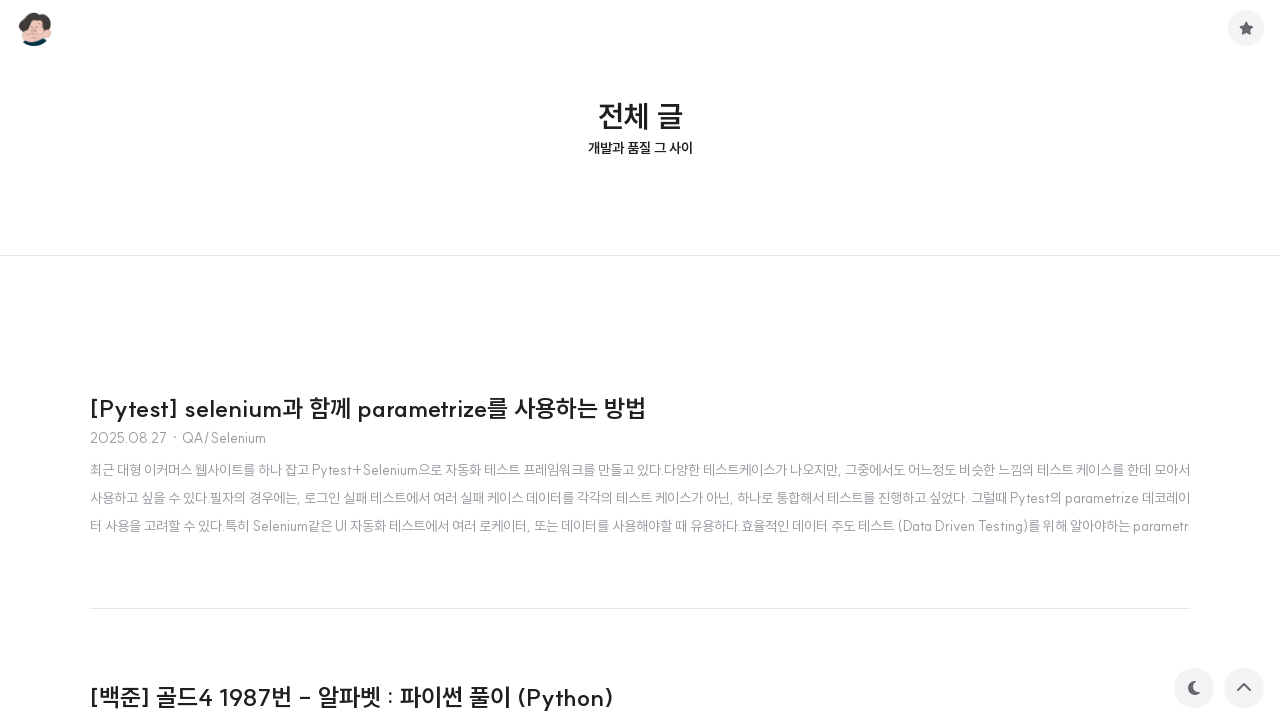

Clicked theme toggle button to switch to dark mode at (1194, 688) on button.theme
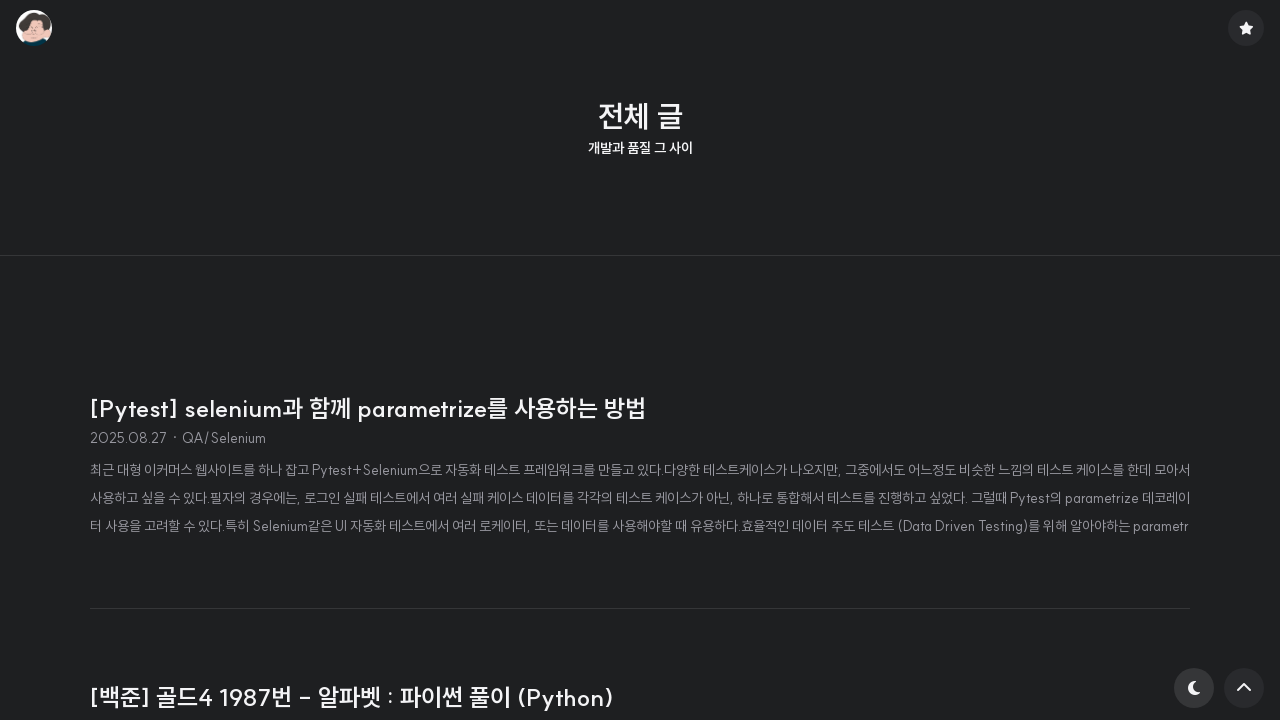

Retrieved computed background color from body element
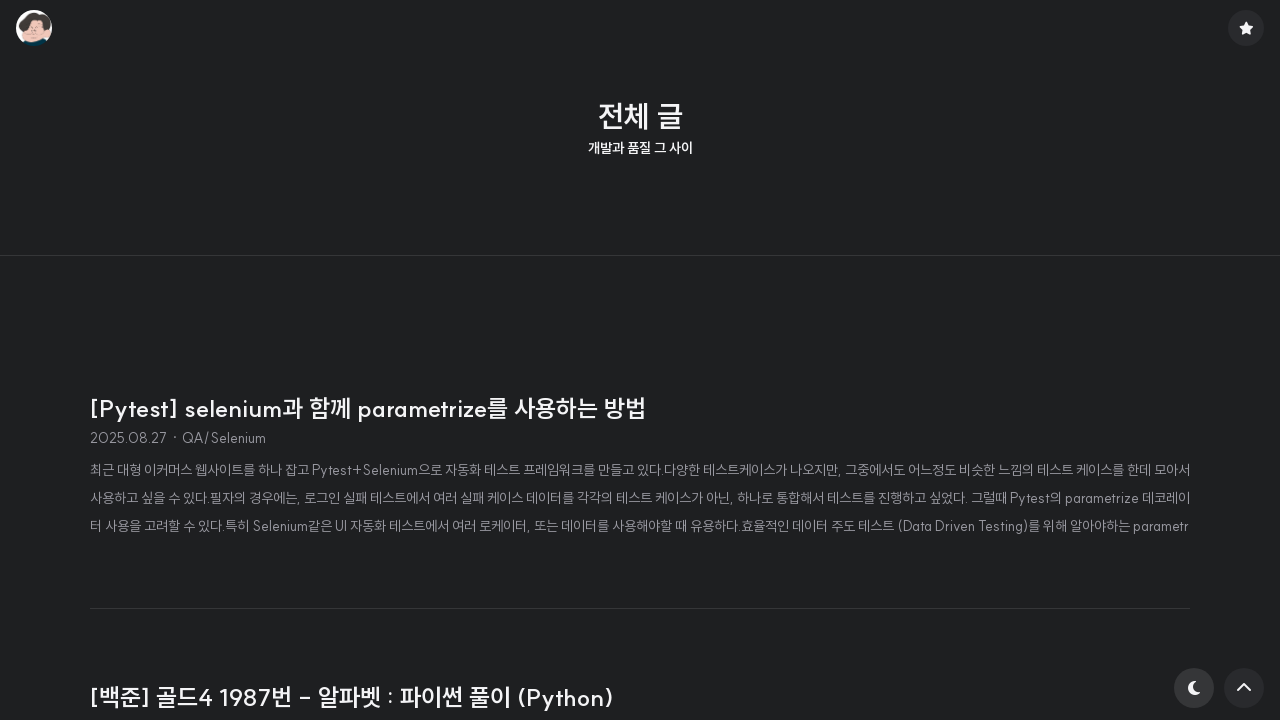

Verified background color changed to dark mode color: rgb(30, 31, 33)
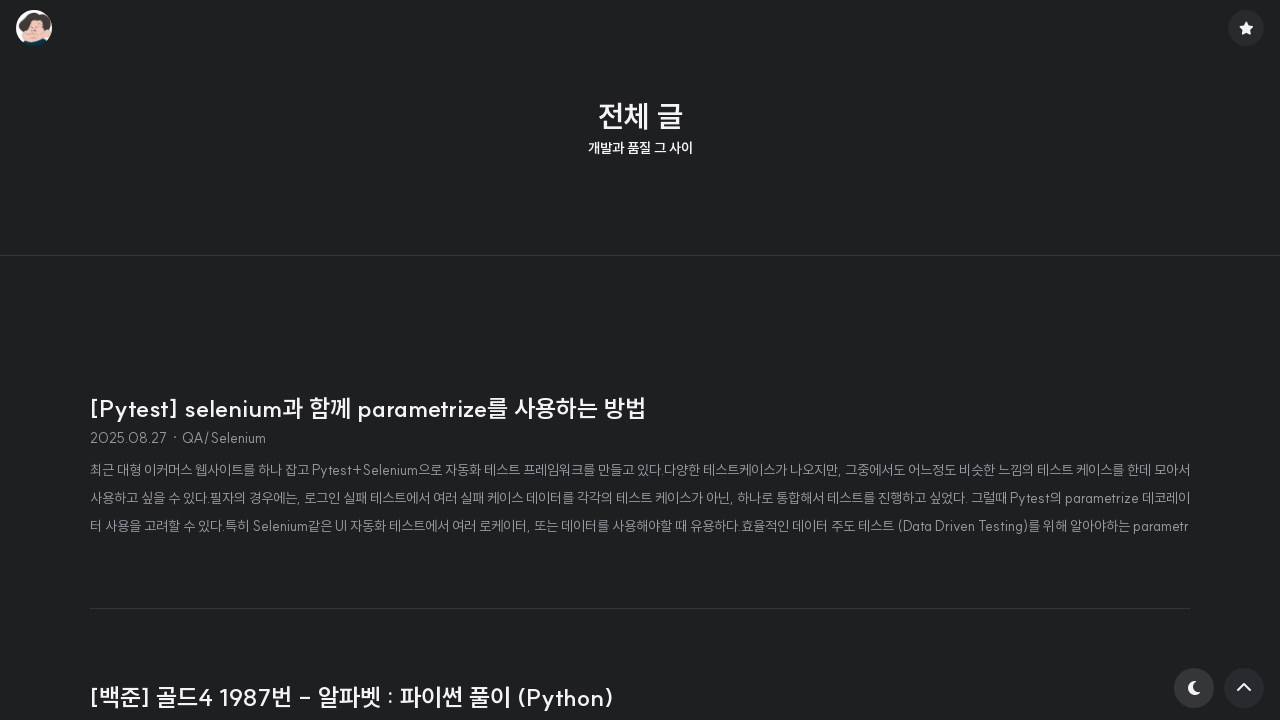

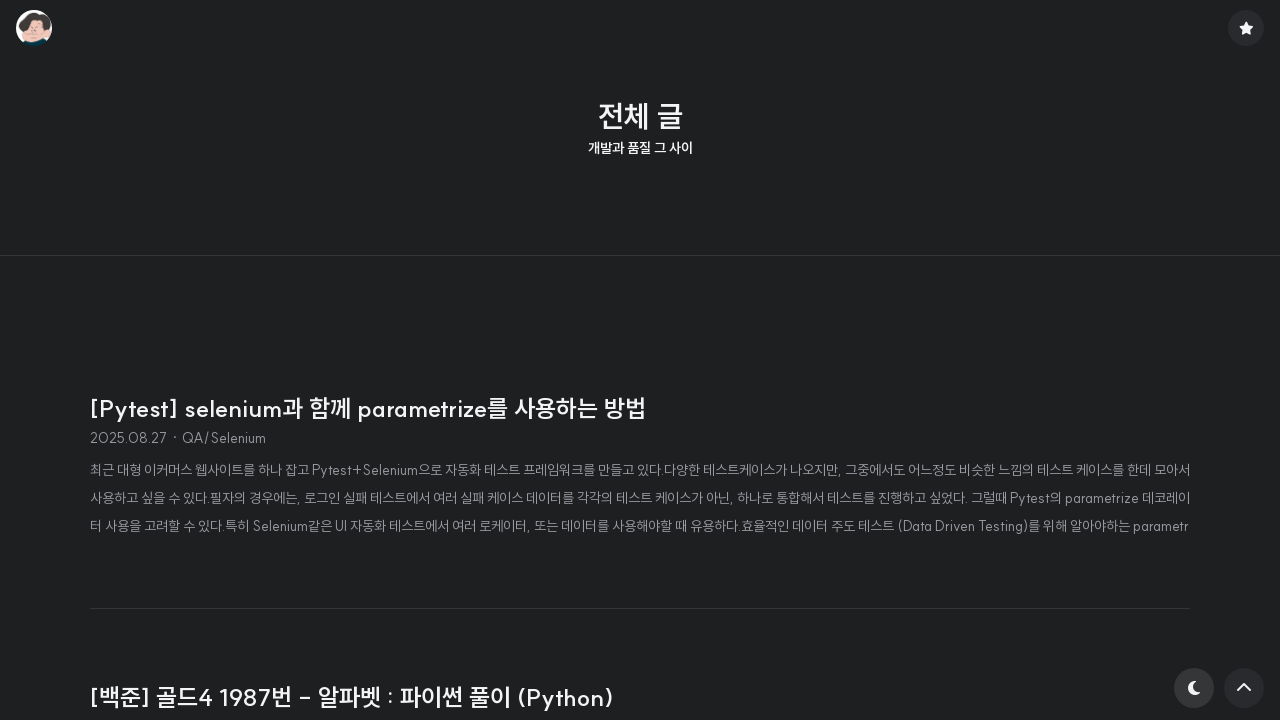